Tests dynamic autocomplete dropdown by typing to trigger suggestions and selecting a specific country from the list

Starting URL: https://rahulshettyacademy.com/AutomationPractice/

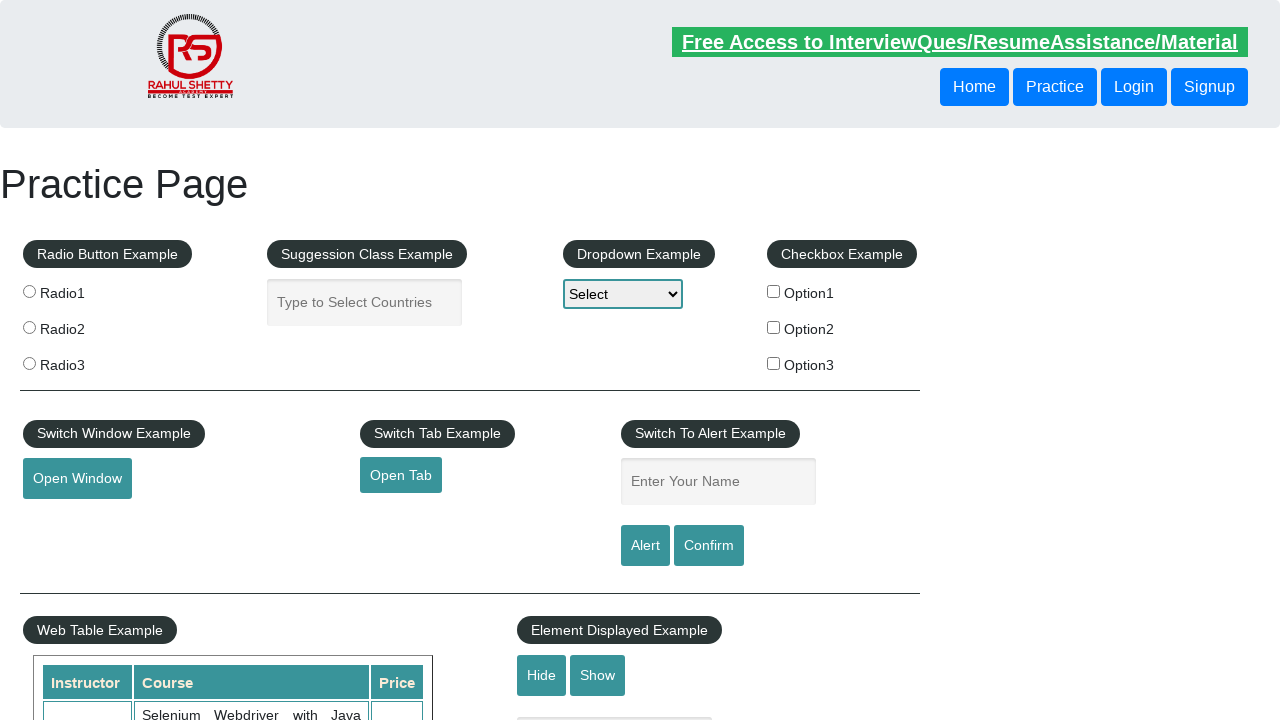

Filled autocomplete field with 'pa' to trigger dropdown on #autocomplete
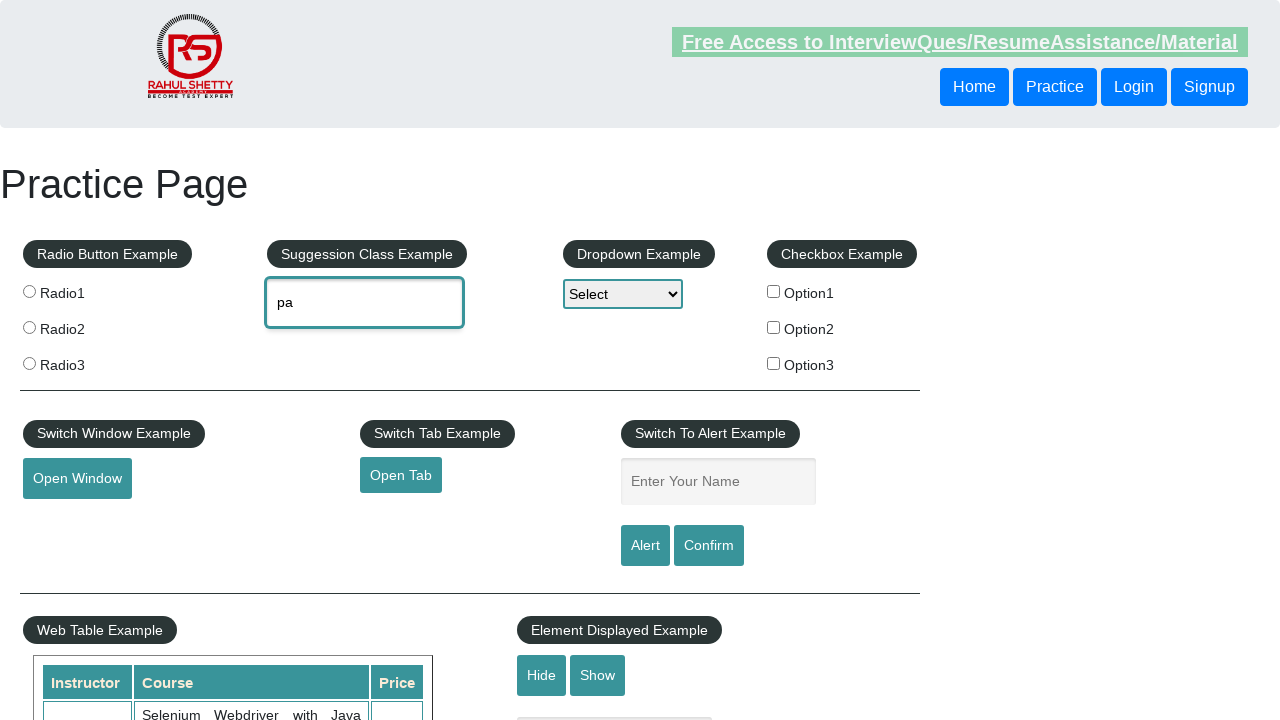

Dropdown suggestions loaded
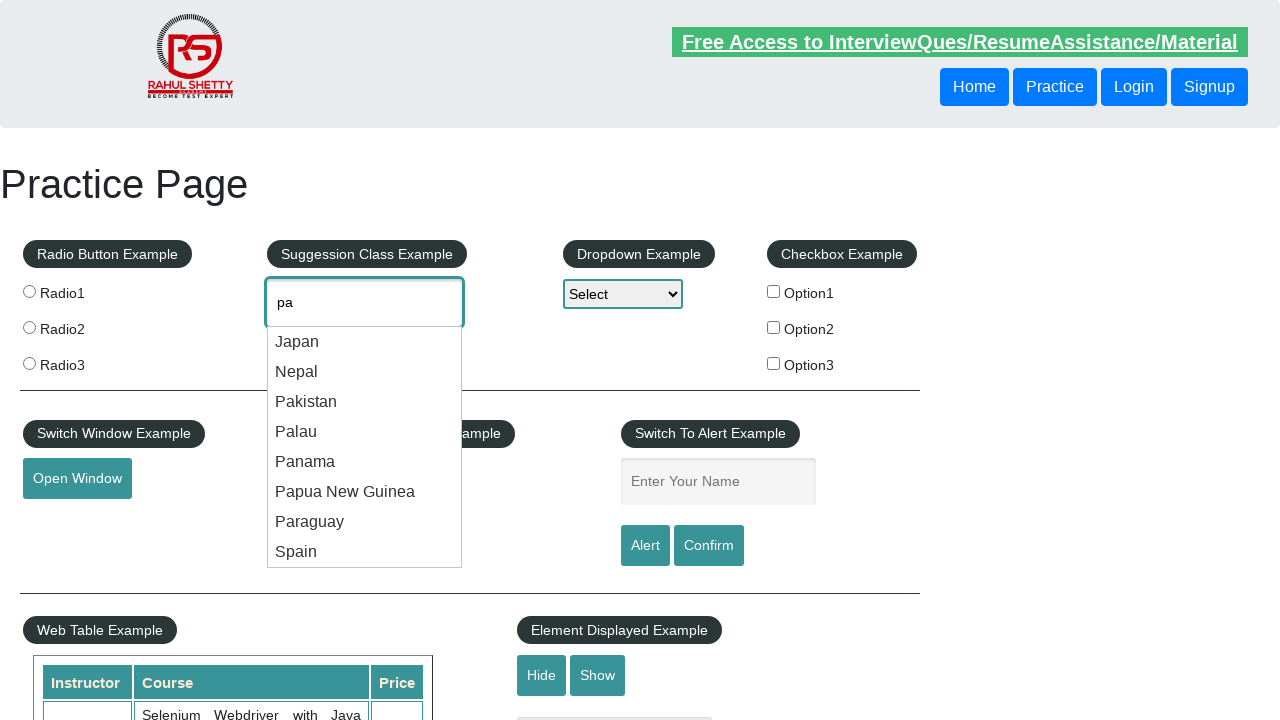

Located 8 dropdown items
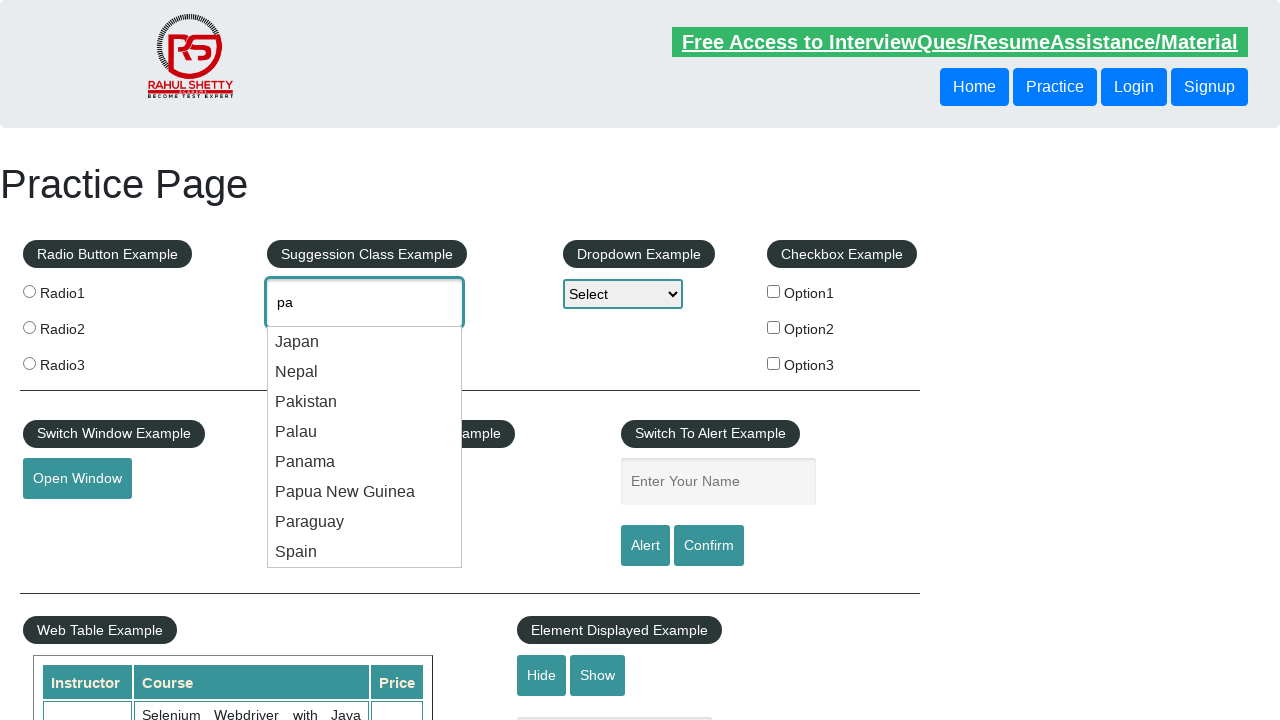

Clicked 'Pakistan' from dropdown suggestions at (365, 402) on .ui-menu-item div >> nth=2
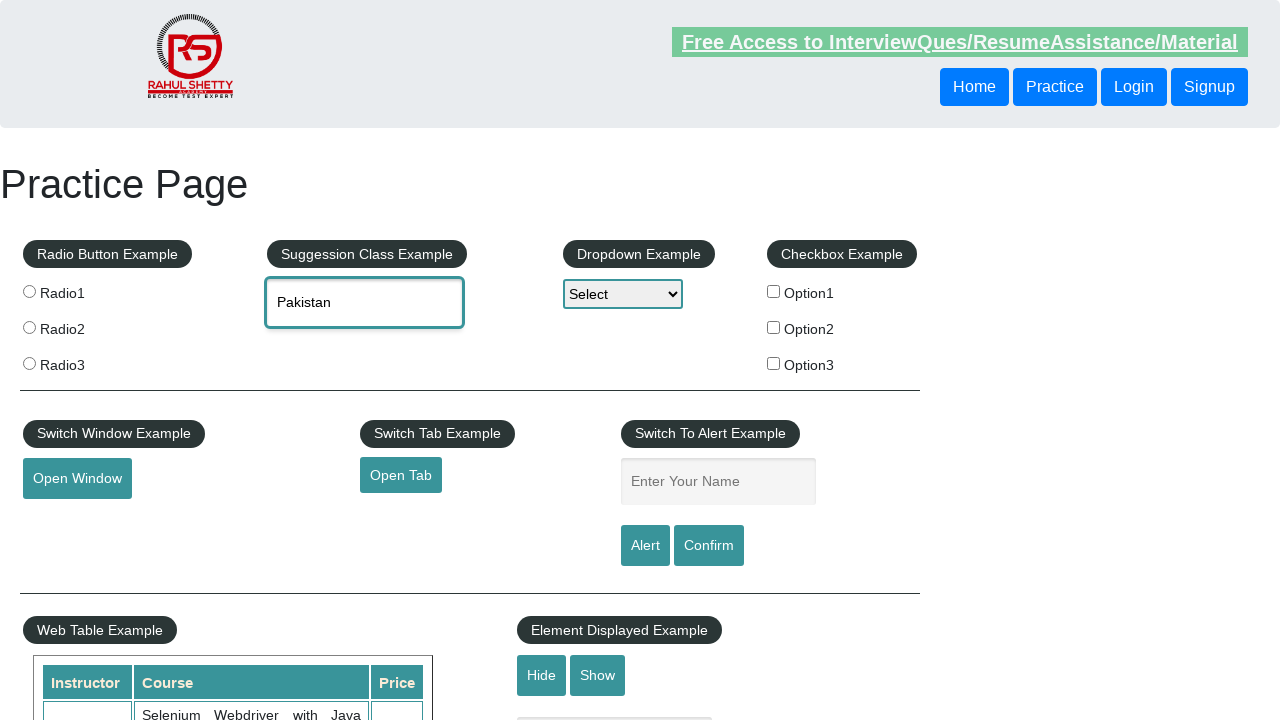

Verified that 'Pakistan' was successfully selected in autocomplete field
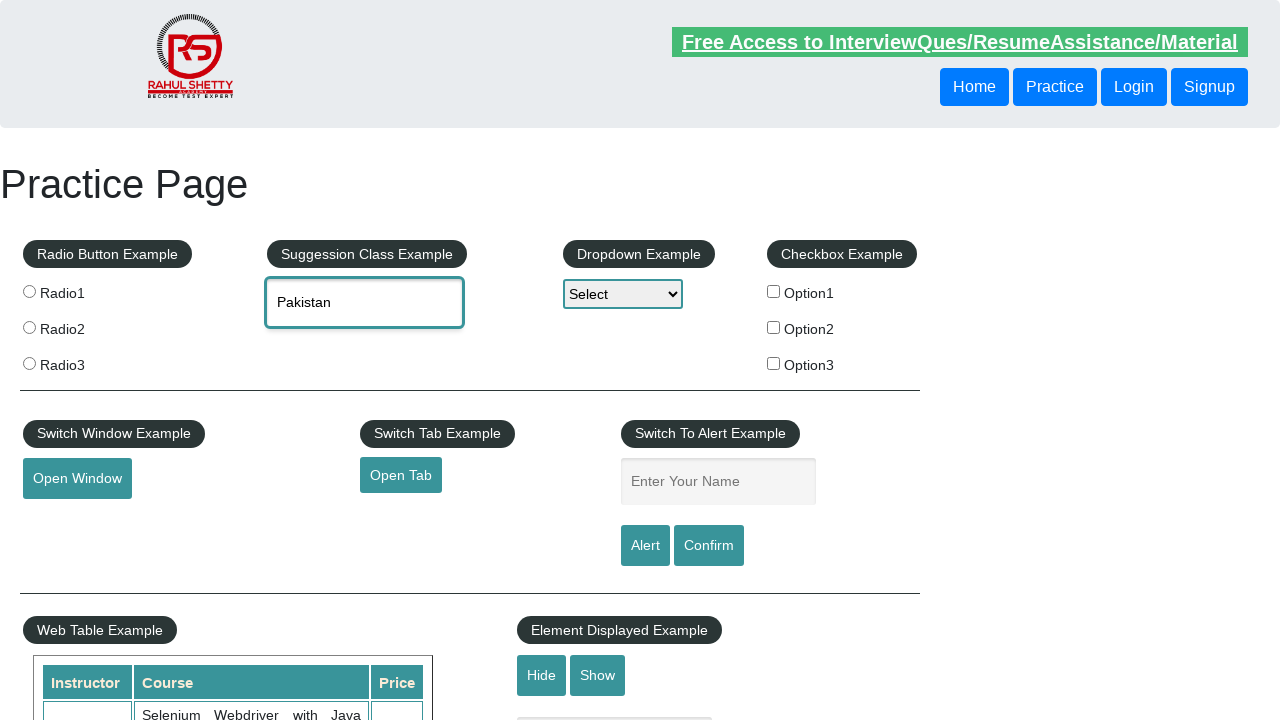

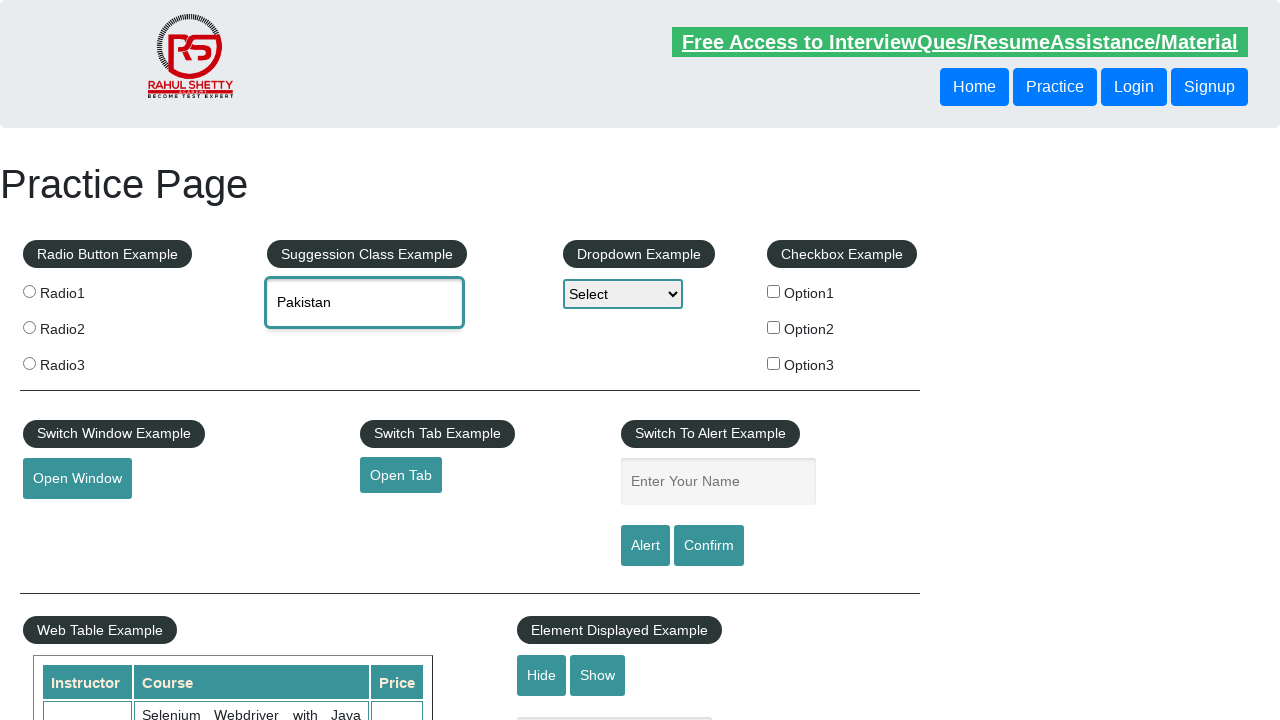